Tests adding products to cart by searching for items and clicking add to cart buttons for specific products

Starting URL: https://rahulshettyacademy.com/seleniumPractise/#/

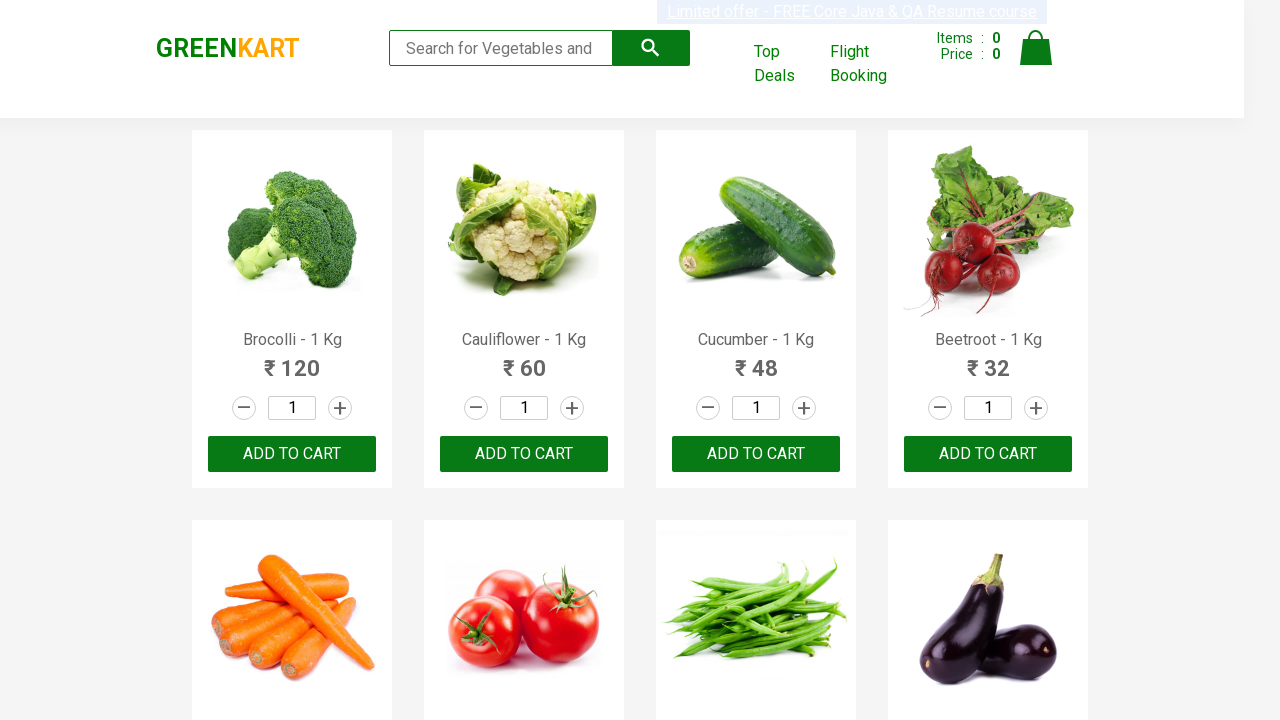

Filled search keyword field with 'ca' on .search-keyword
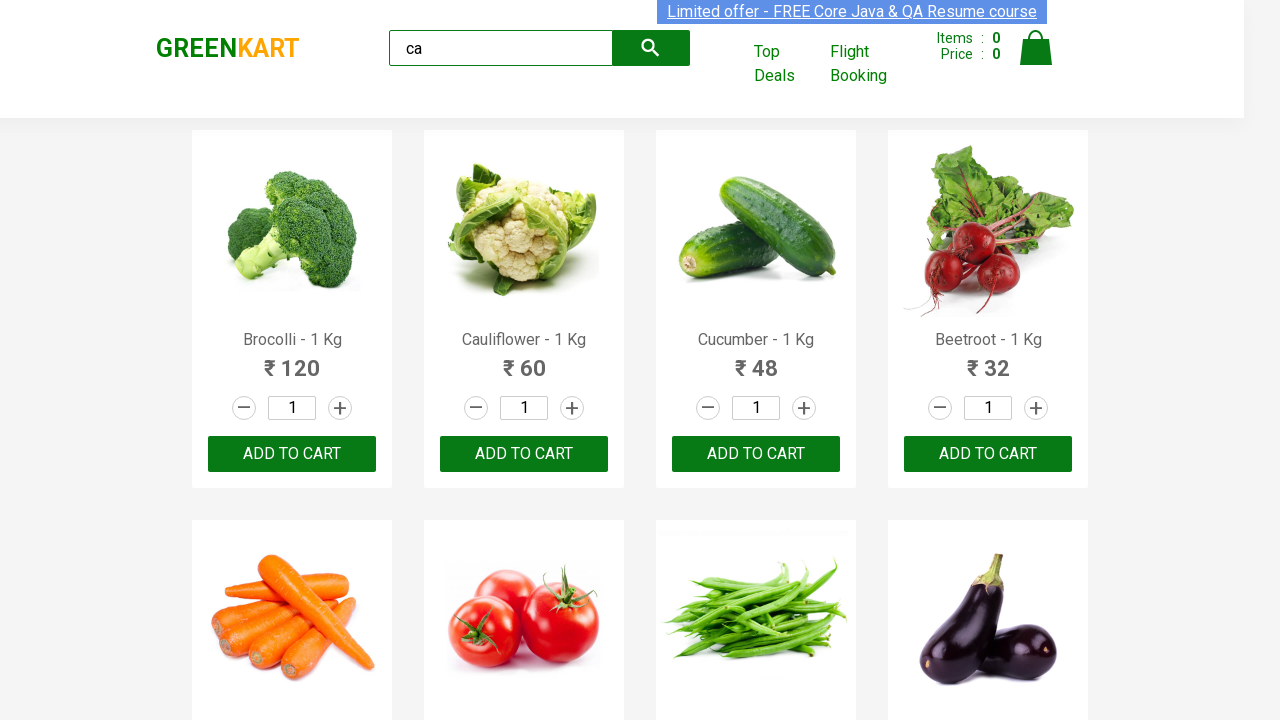

Waited 500ms for products to load
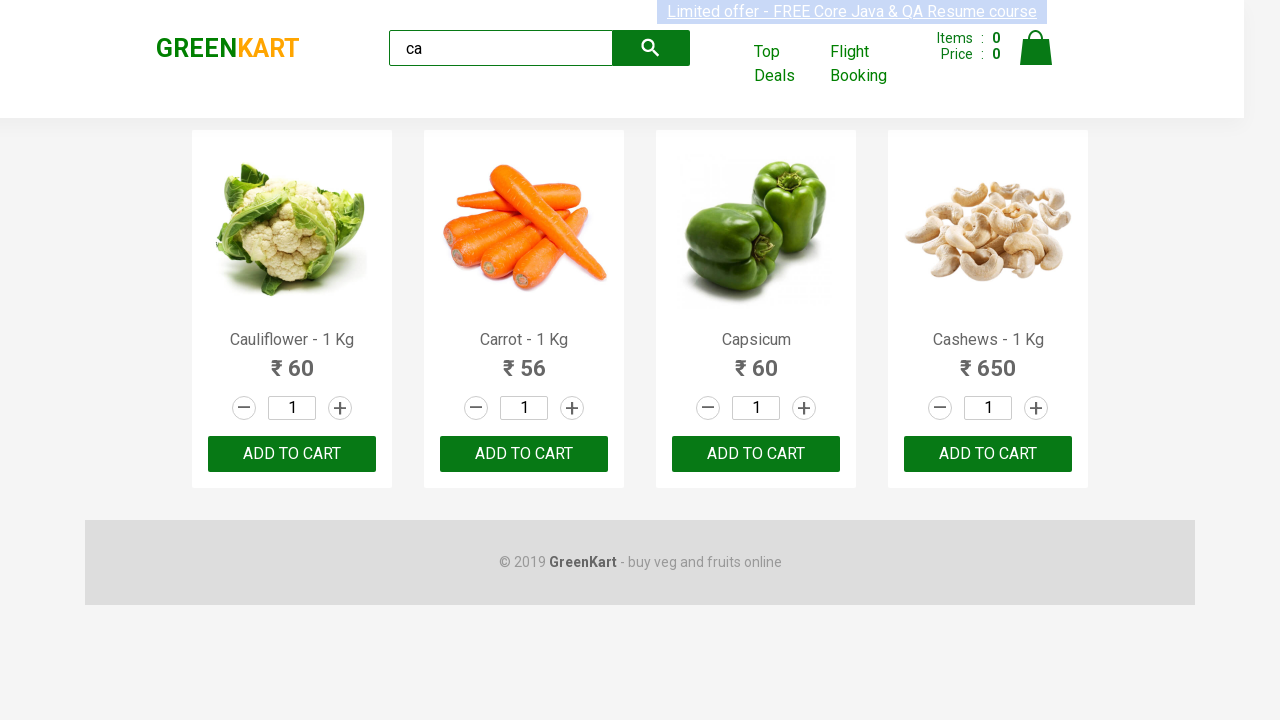

Clicked add to cart button for third product at (756, 454) on :nth-child(3) > .product-action > button
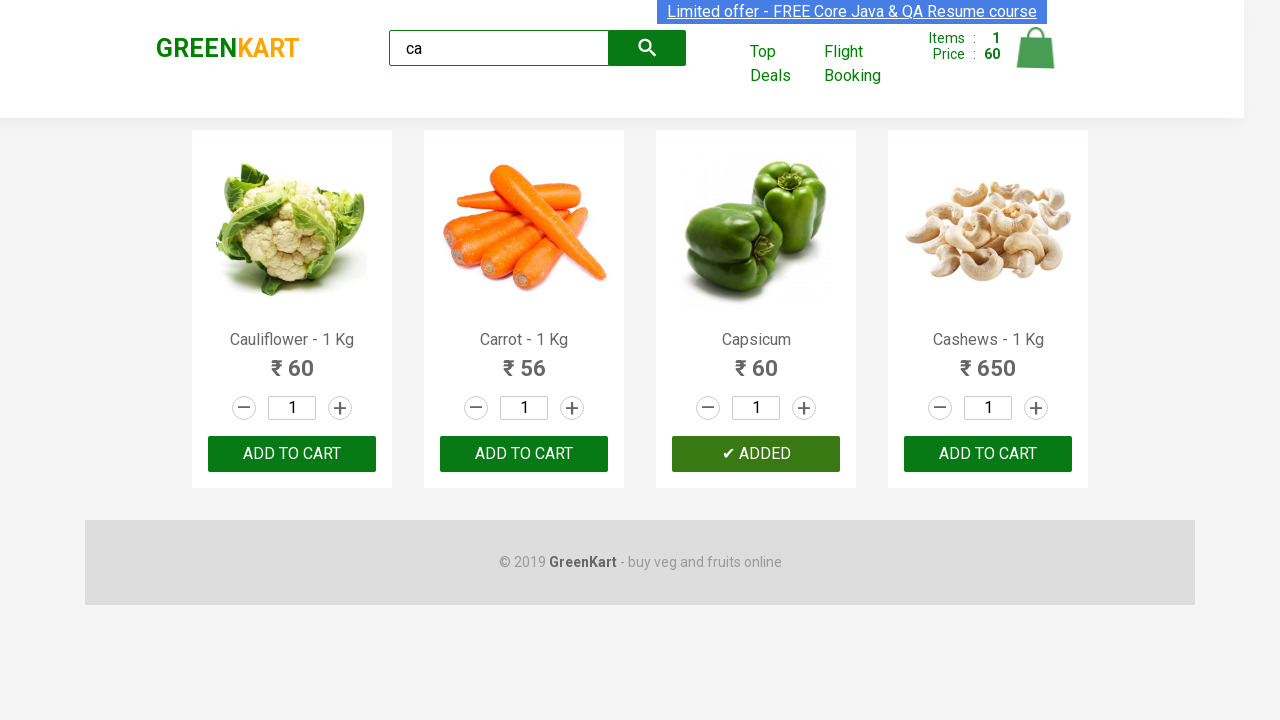

Clicked add to cart button for product at index 2 at (756, 454) on .products .product >> nth=2 >> button:has-text("ADD TO CART")
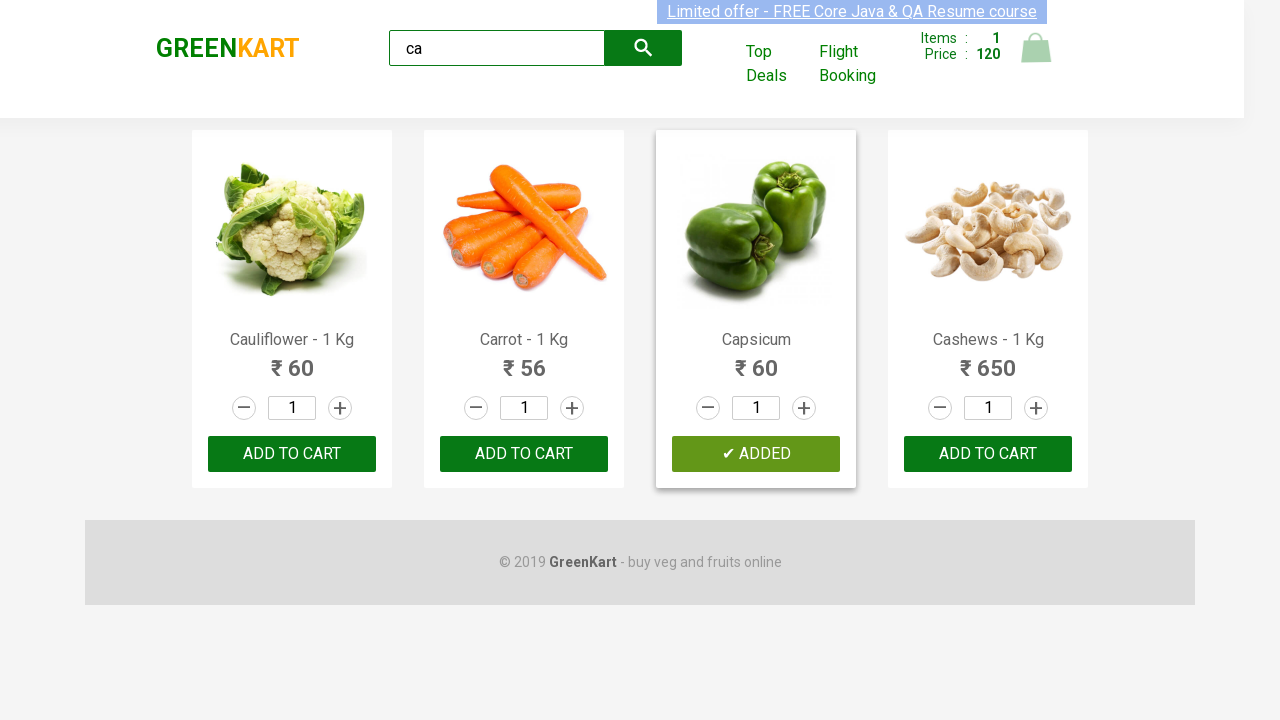

Found and clicked add to cart button for Cashews product at (988, 454) on .products .product >> nth=3 >> button
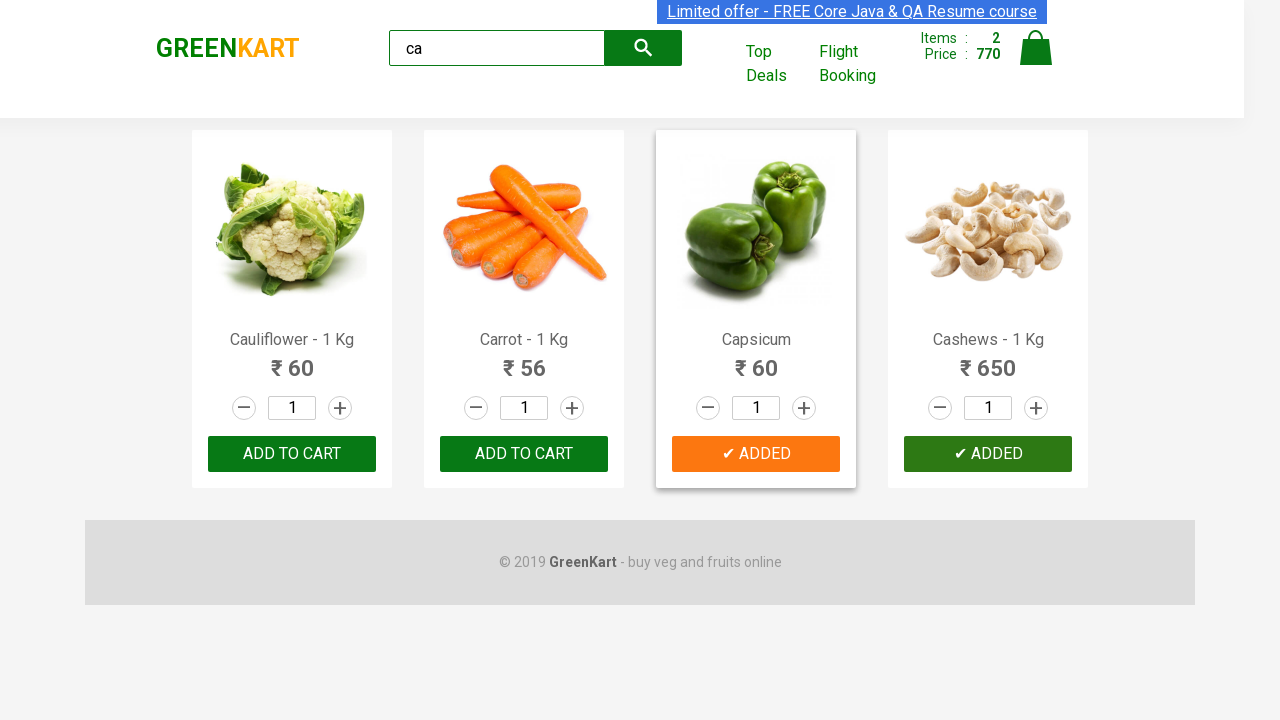

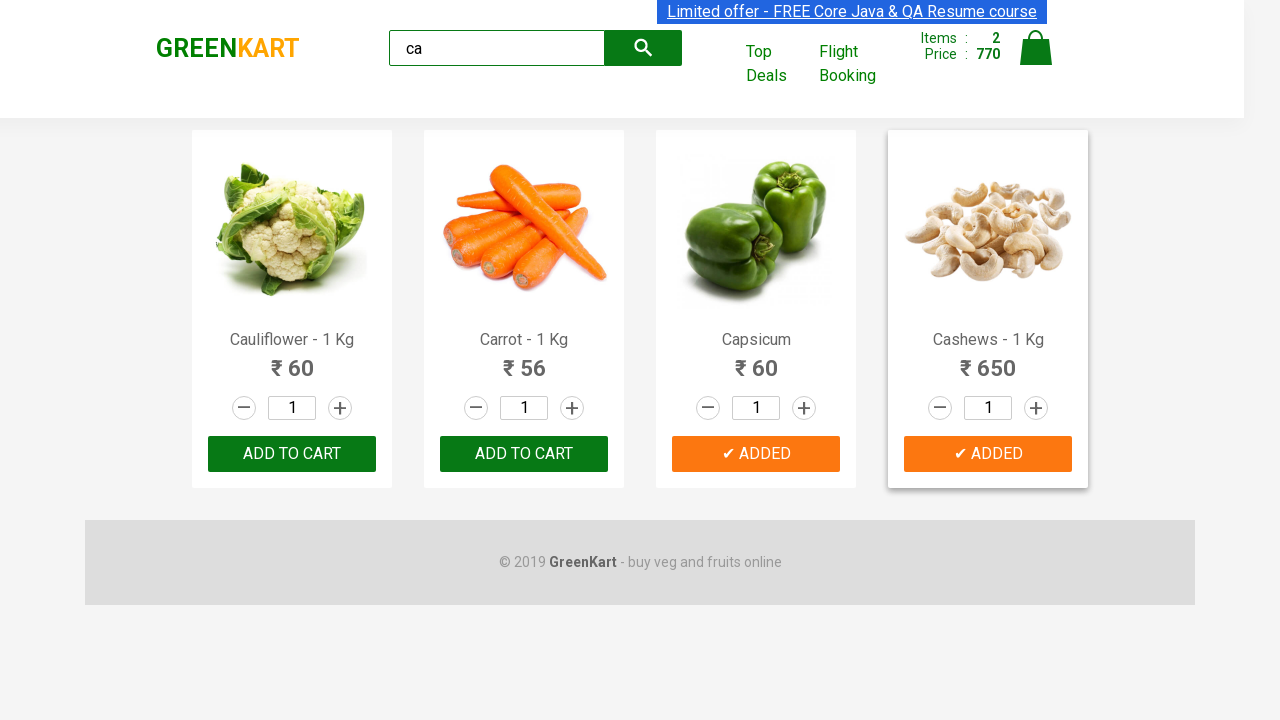